Tests simple JavaScript alert handling by clicking a button that triggers an alert and accepting it.

Starting URL: https://demoqa.com/alerts

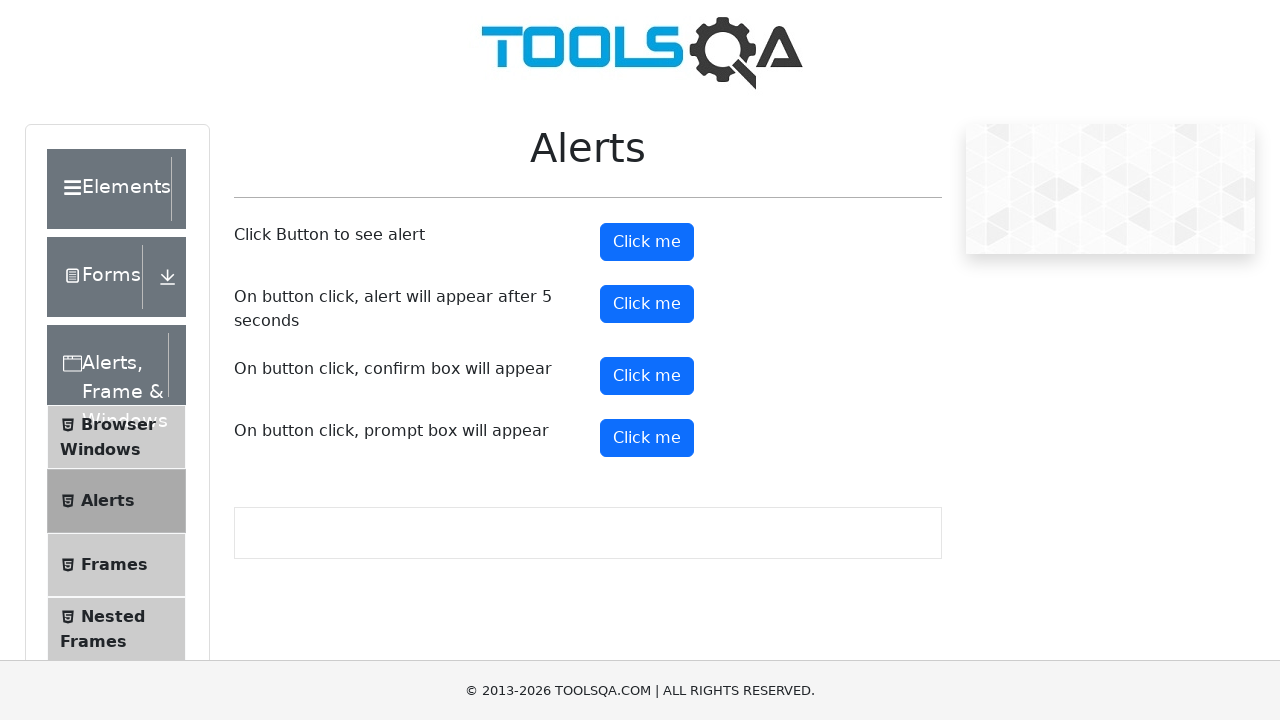

Set up dialog handler to automatically accept alerts
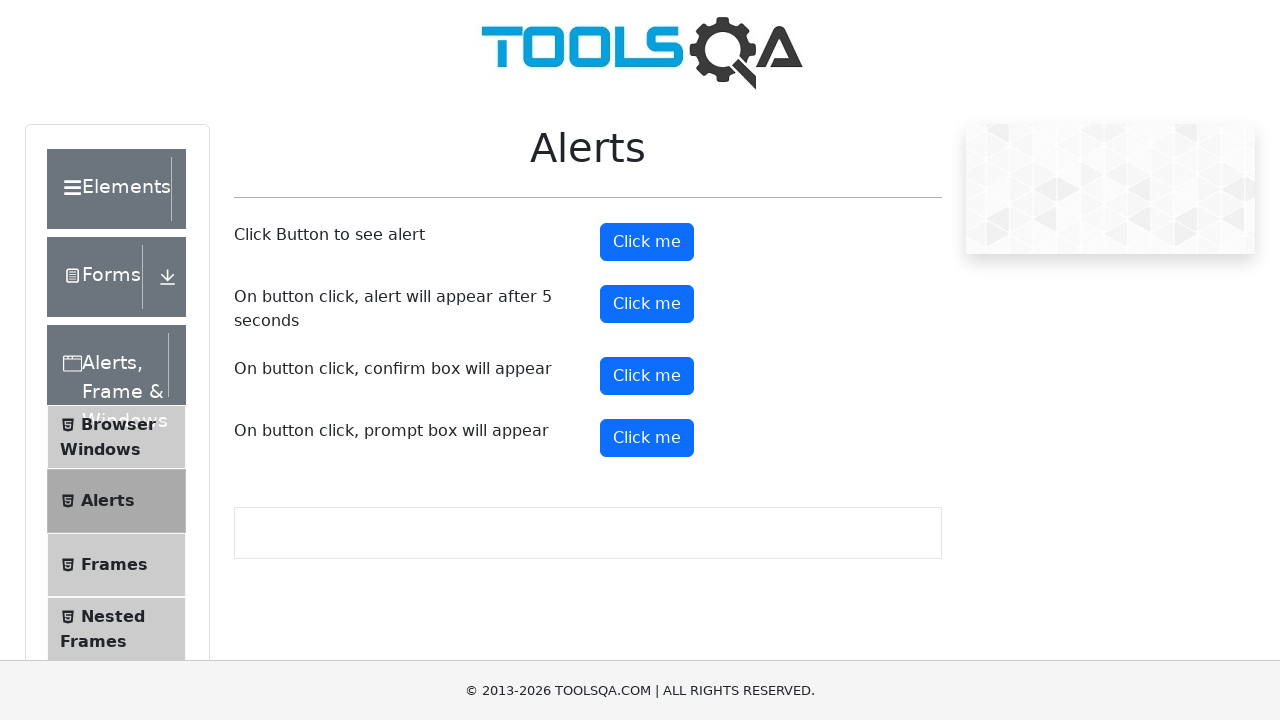

Clicked button to trigger simple alert at (647, 242) on button.btn.btn-primary
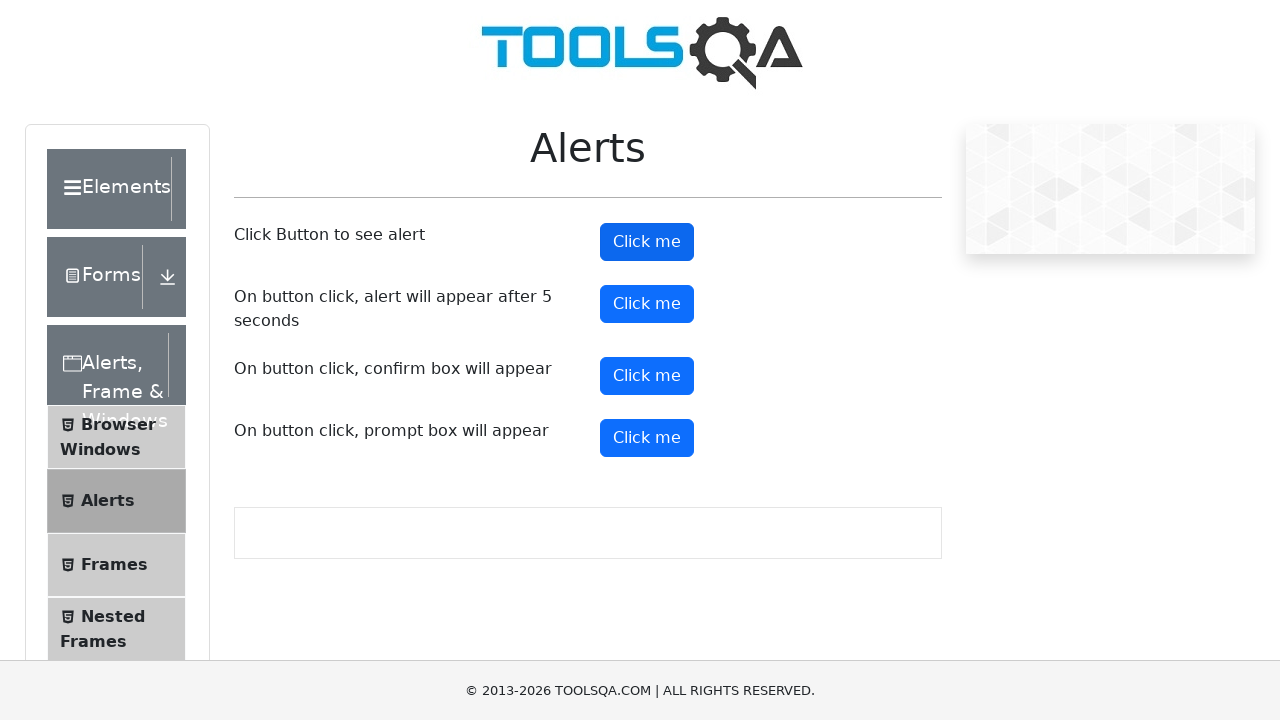

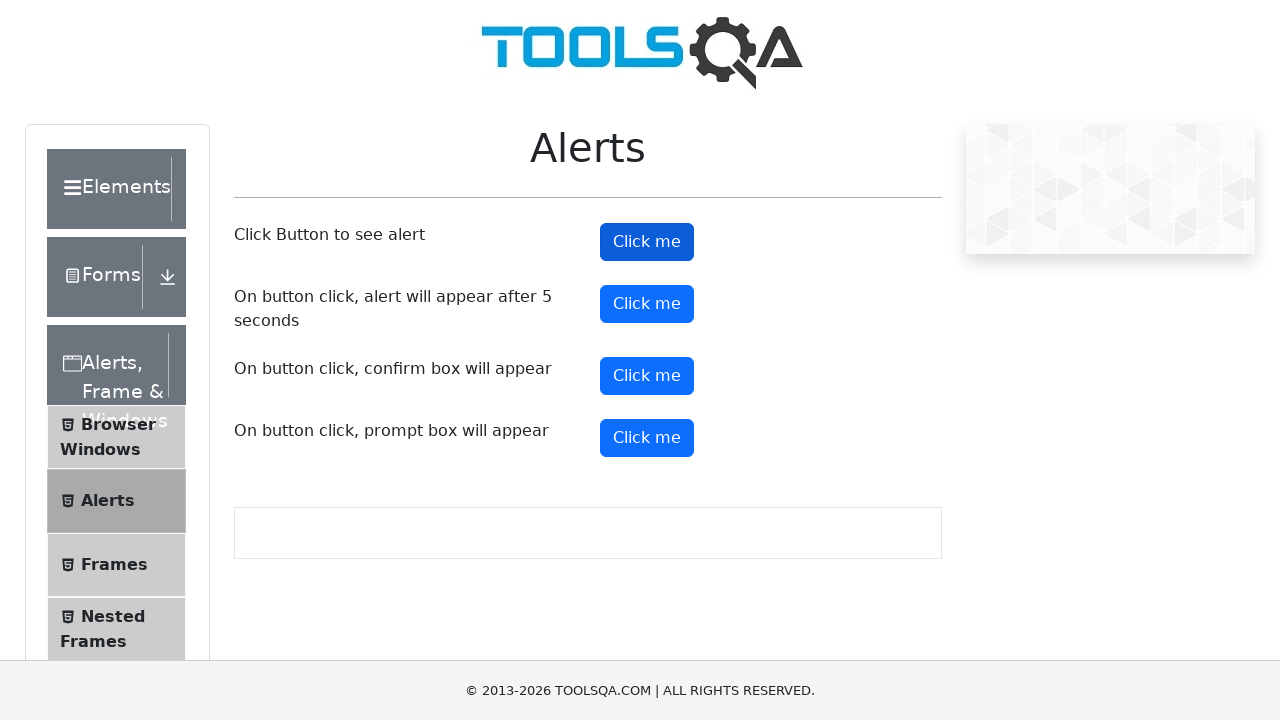